Tests clearing the complete state of all items by unchecking the toggle all checkbox

Starting URL: https://demo.playwright.dev/todomvc

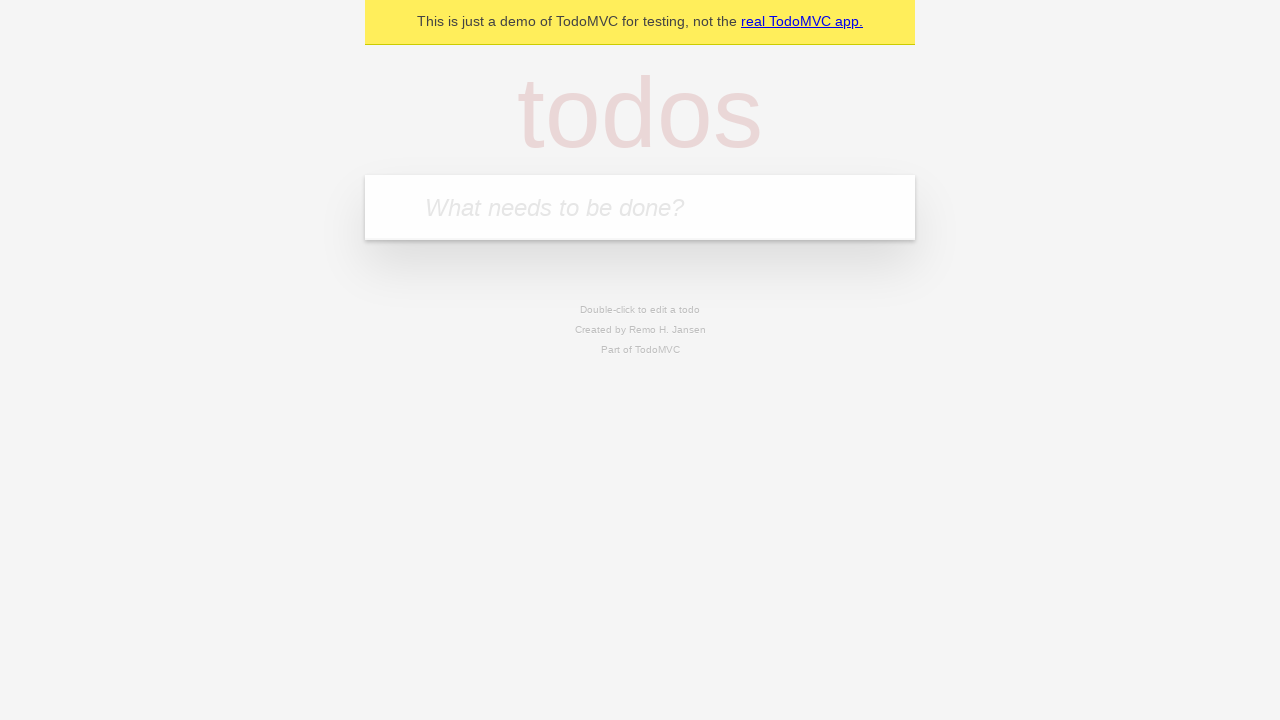

Filled todo input with 'buy some cheese' on internal:attr=[placeholder="What needs to be done?"i]
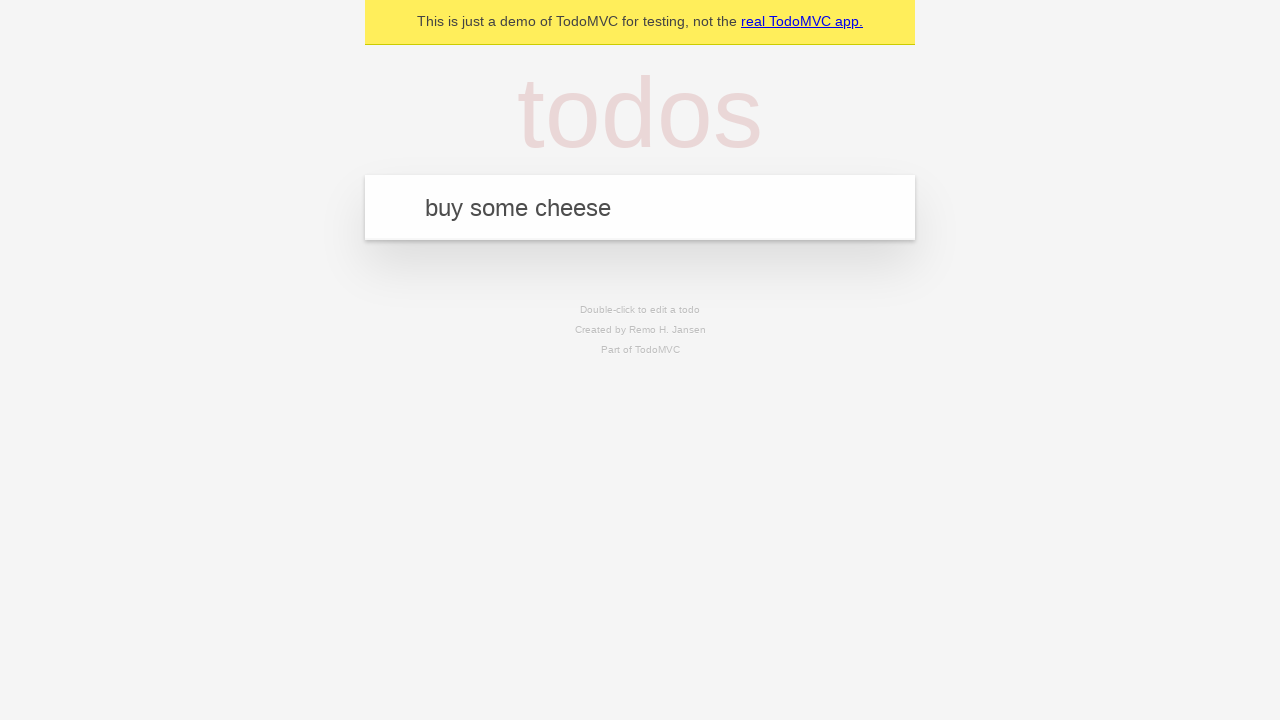

Pressed Enter to create first todo on internal:attr=[placeholder="What needs to be done?"i]
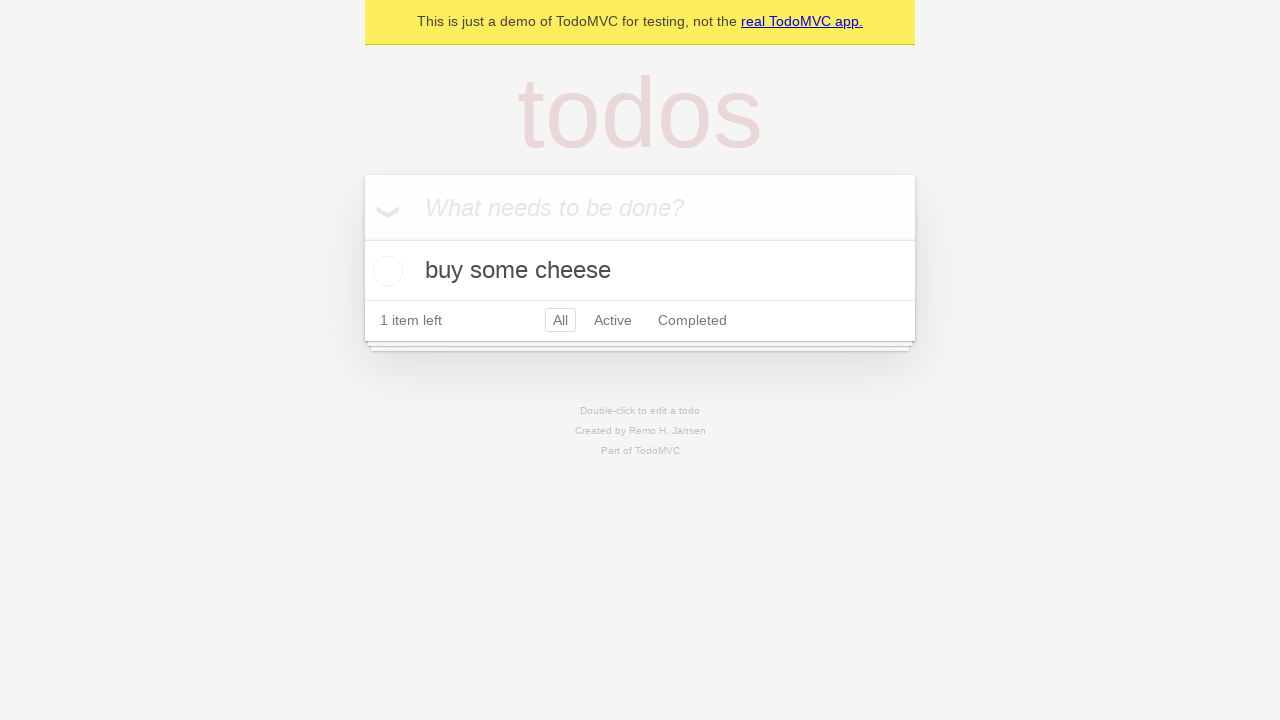

Filled todo input with 'feed the cat' on internal:attr=[placeholder="What needs to be done?"i]
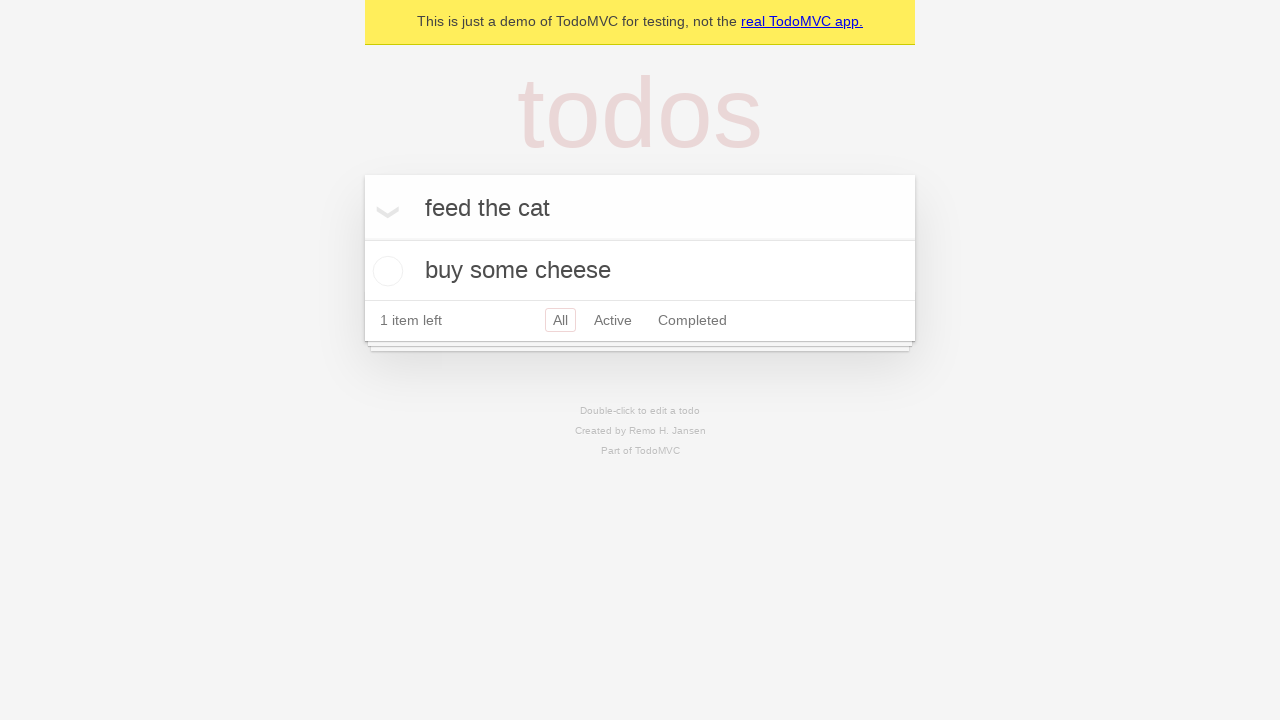

Pressed Enter to create second todo on internal:attr=[placeholder="What needs to be done?"i]
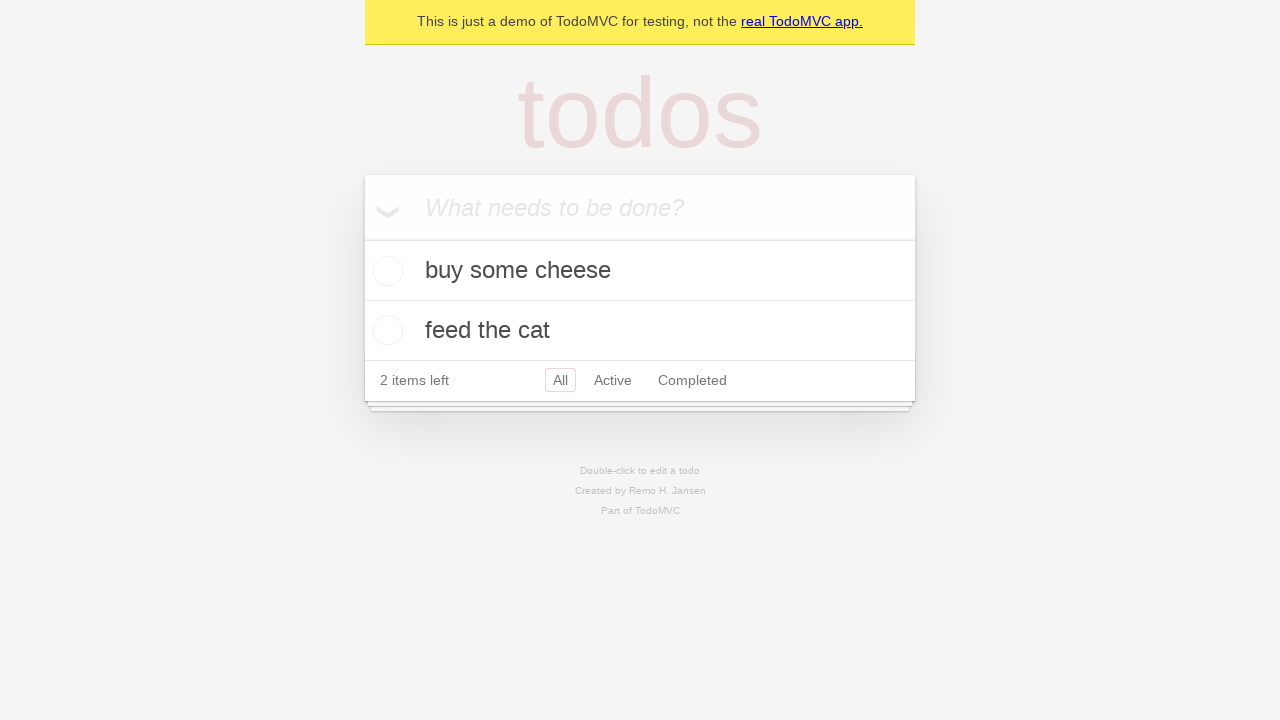

Filled todo input with 'book a doctors appointment' on internal:attr=[placeholder="What needs to be done?"i]
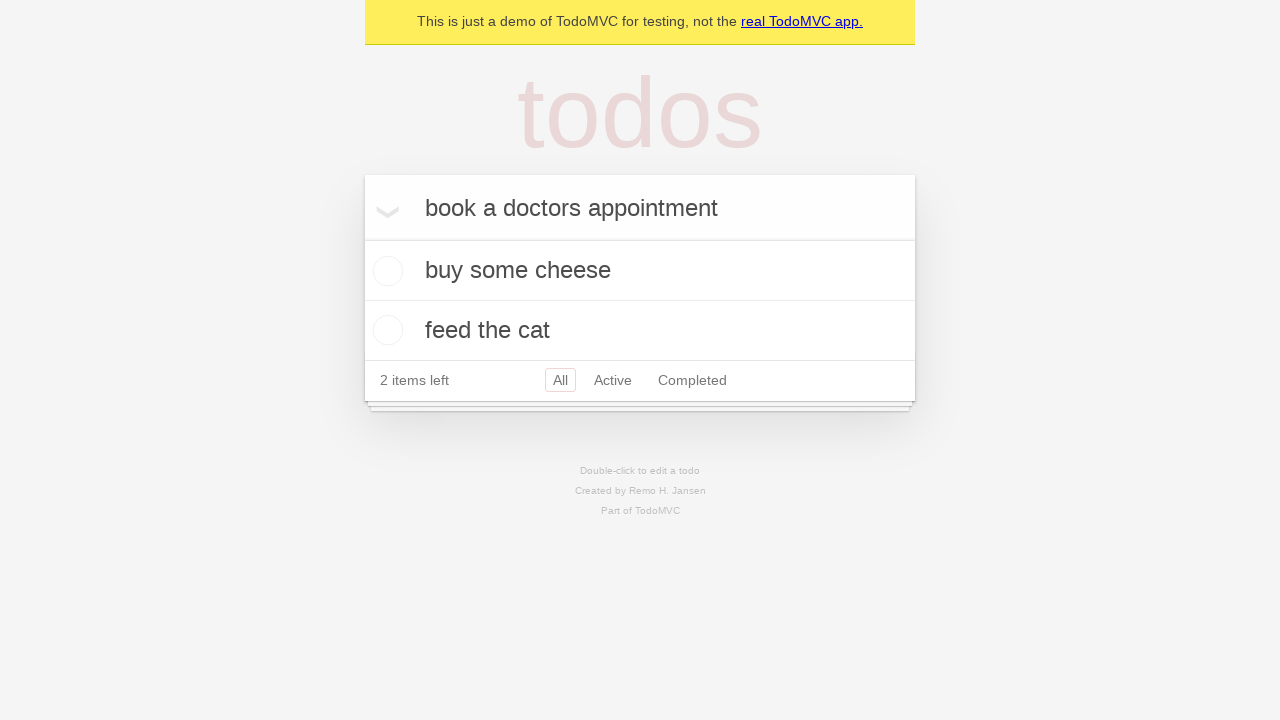

Pressed Enter to create third todo on internal:attr=[placeholder="What needs to be done?"i]
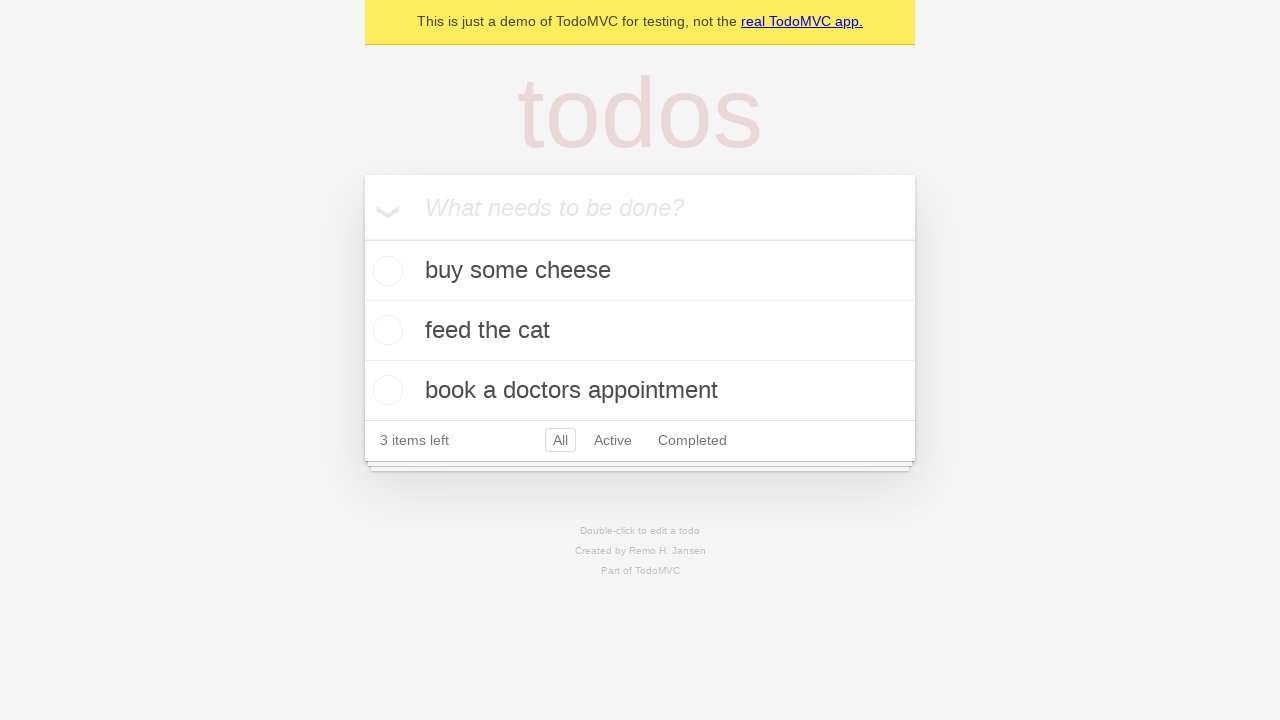

Checked 'Mark all as complete' toggle to mark all todos as complete at (362, 238) on internal:label="Mark all as complete"i
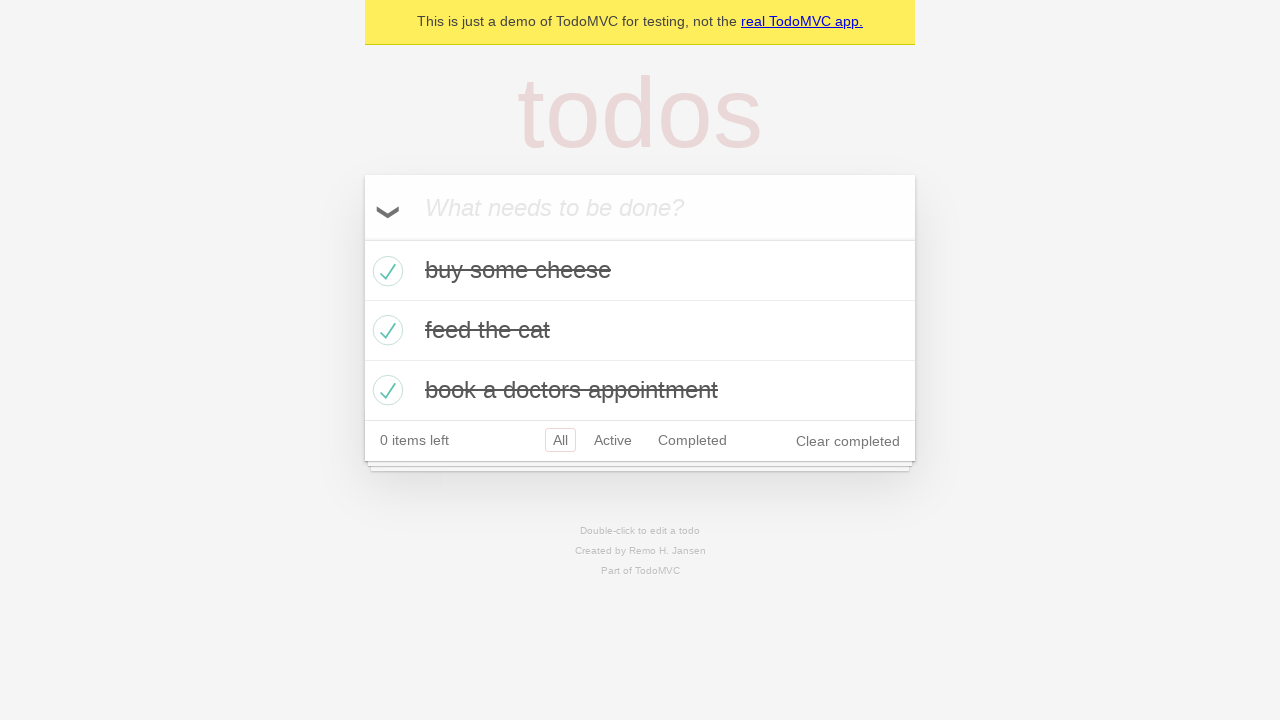

Unchecked 'Mark all as complete' toggle to clear complete state of all todos at (362, 238) on internal:label="Mark all as complete"i
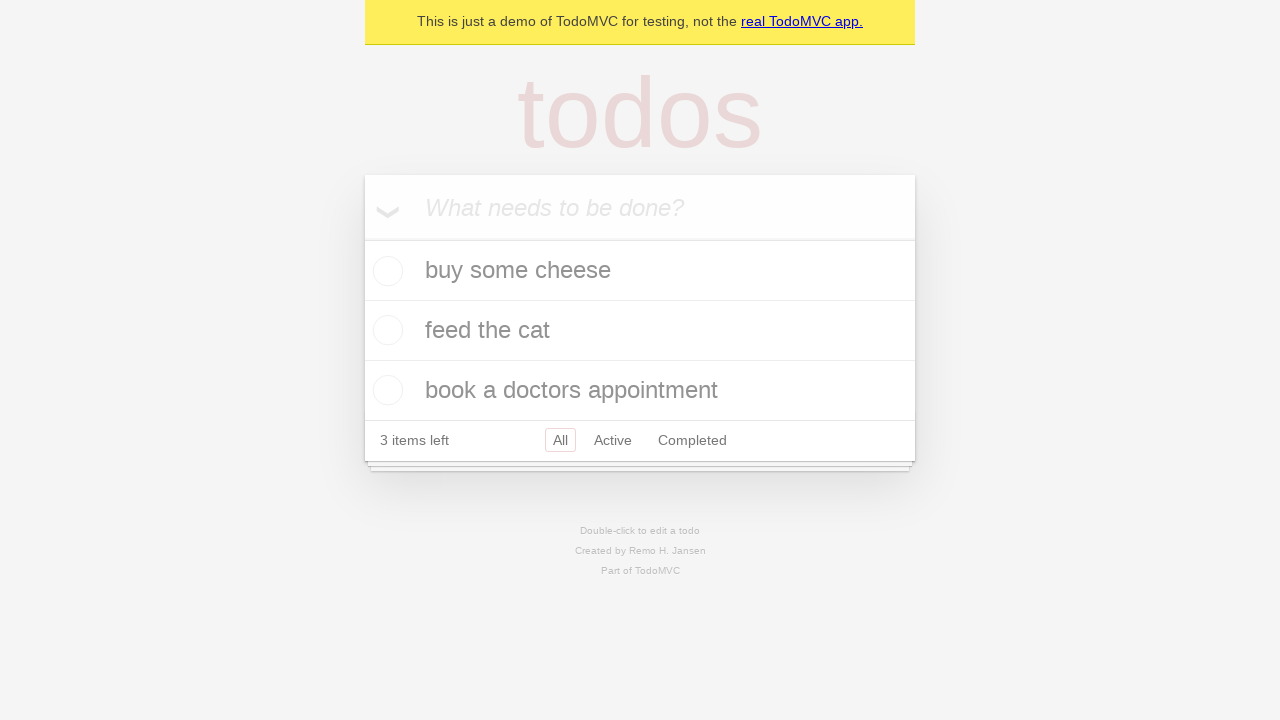

Waited for todo items to be present in DOM
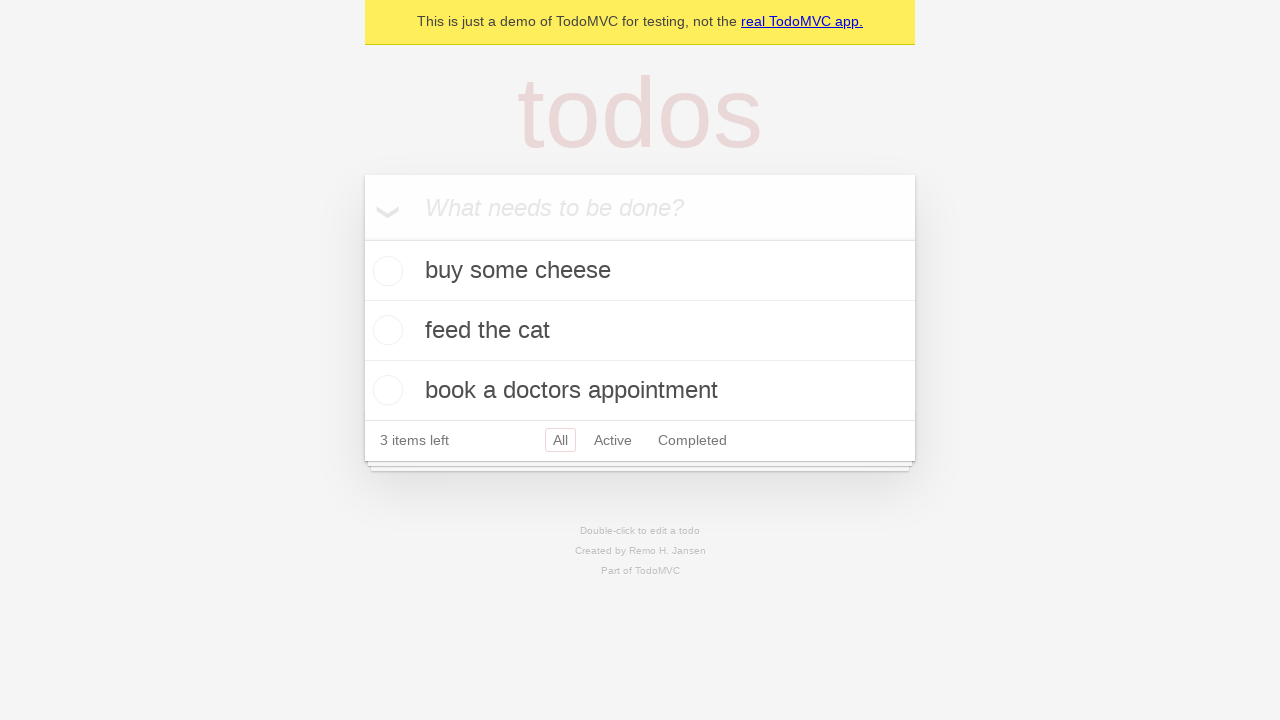

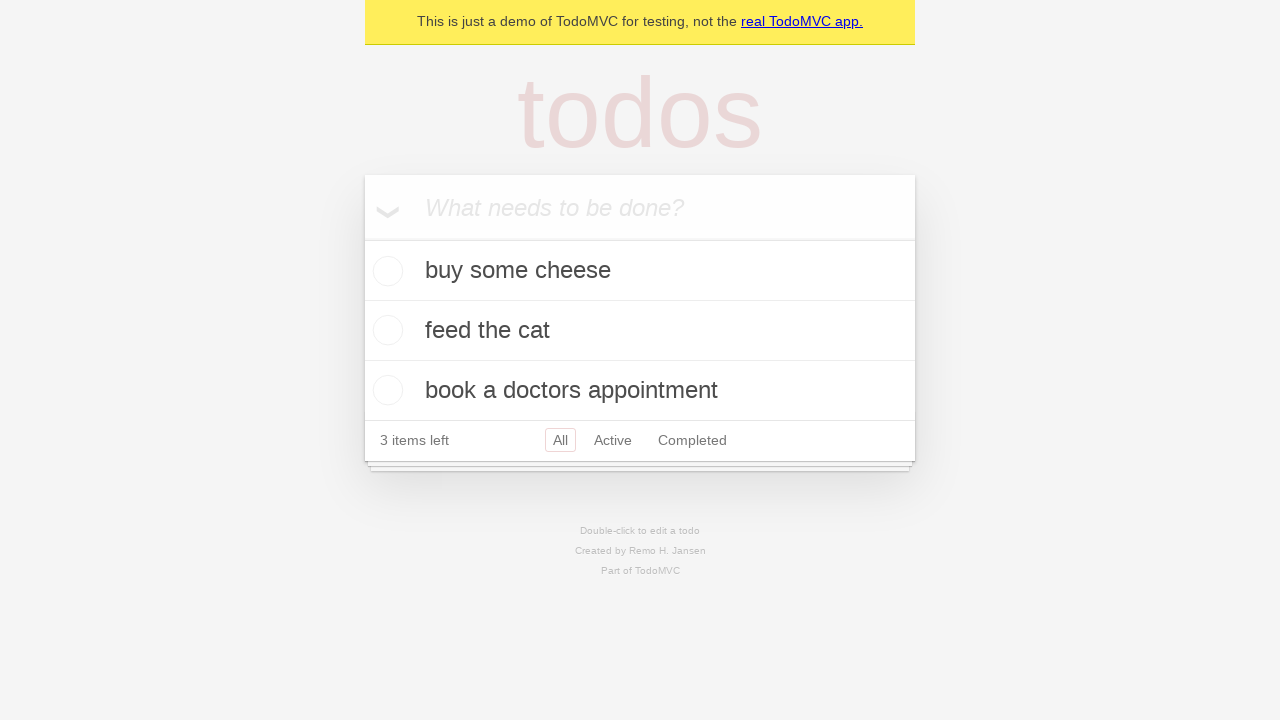